Tests the search functionality on a Turkish mushroom website by entering a search query and submitting the form

Starting URL: https://www.dogalmantarlar.com/turkiyede-yetisen-ve-yenilebilir-mantar-turleri/

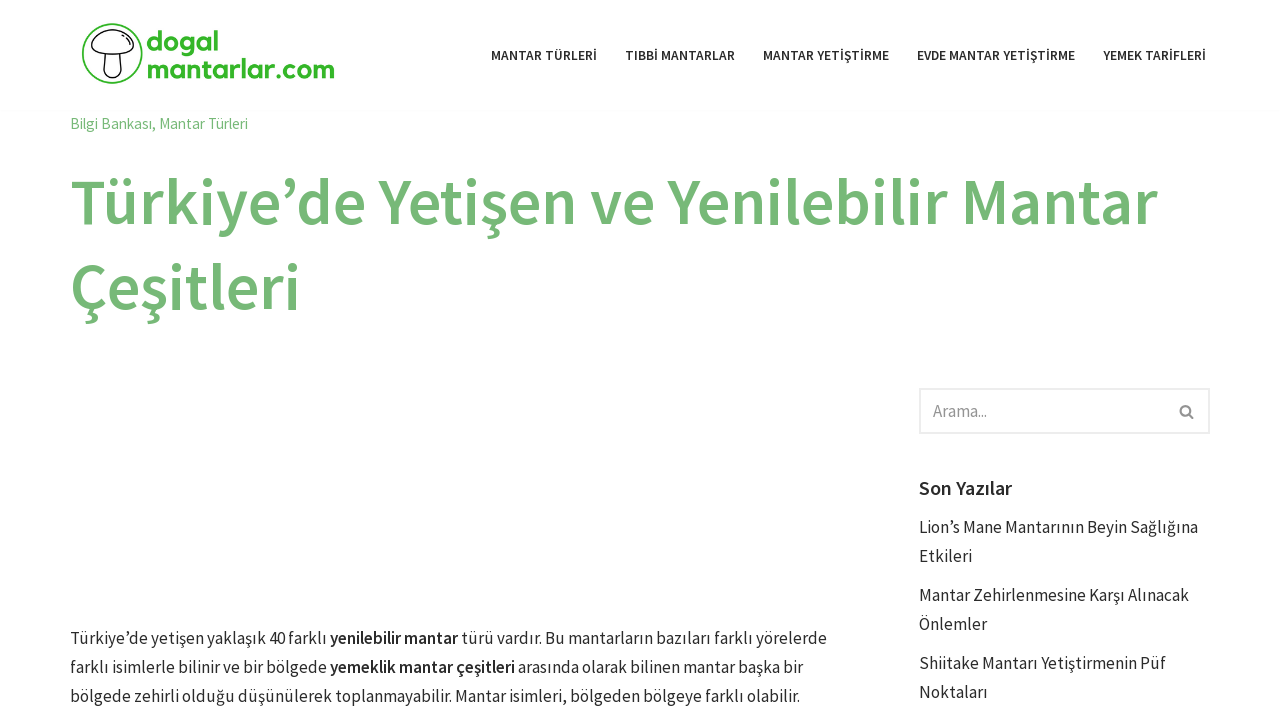

Filled search field with 'mantar' (mushroom in Turkish) on input[name='s']
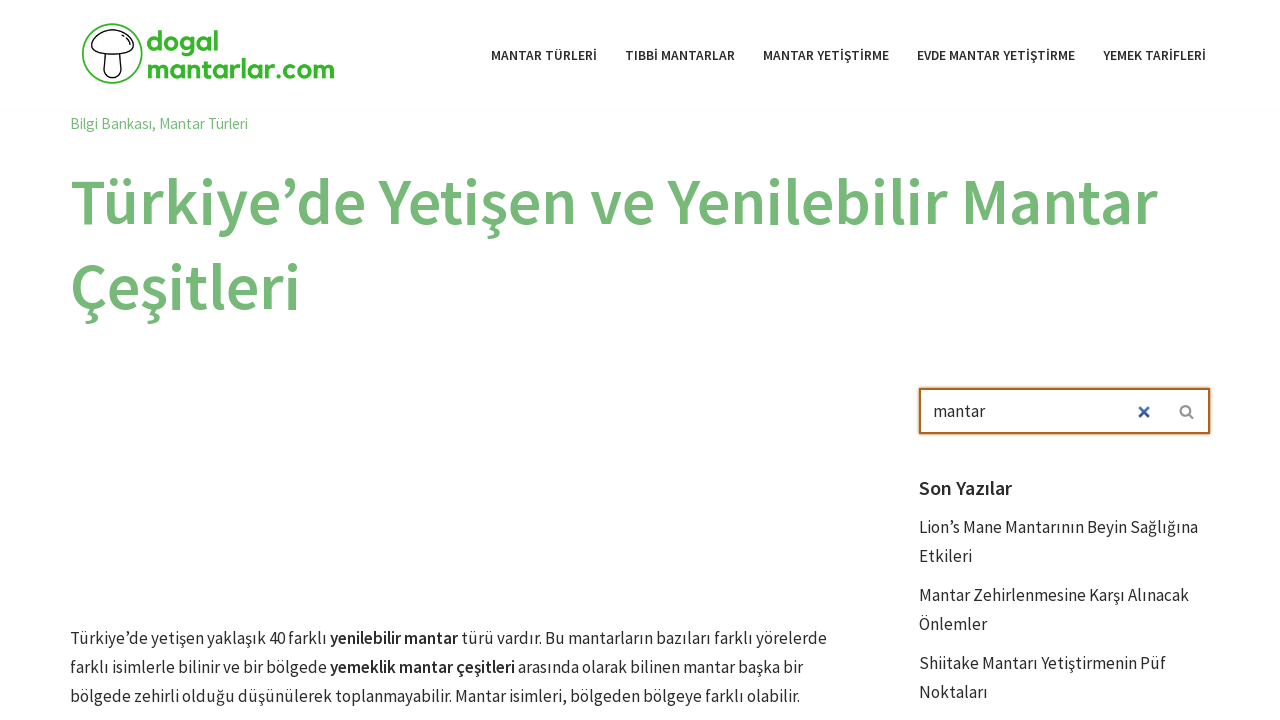

Pressed Enter to submit search form on input[name='s']
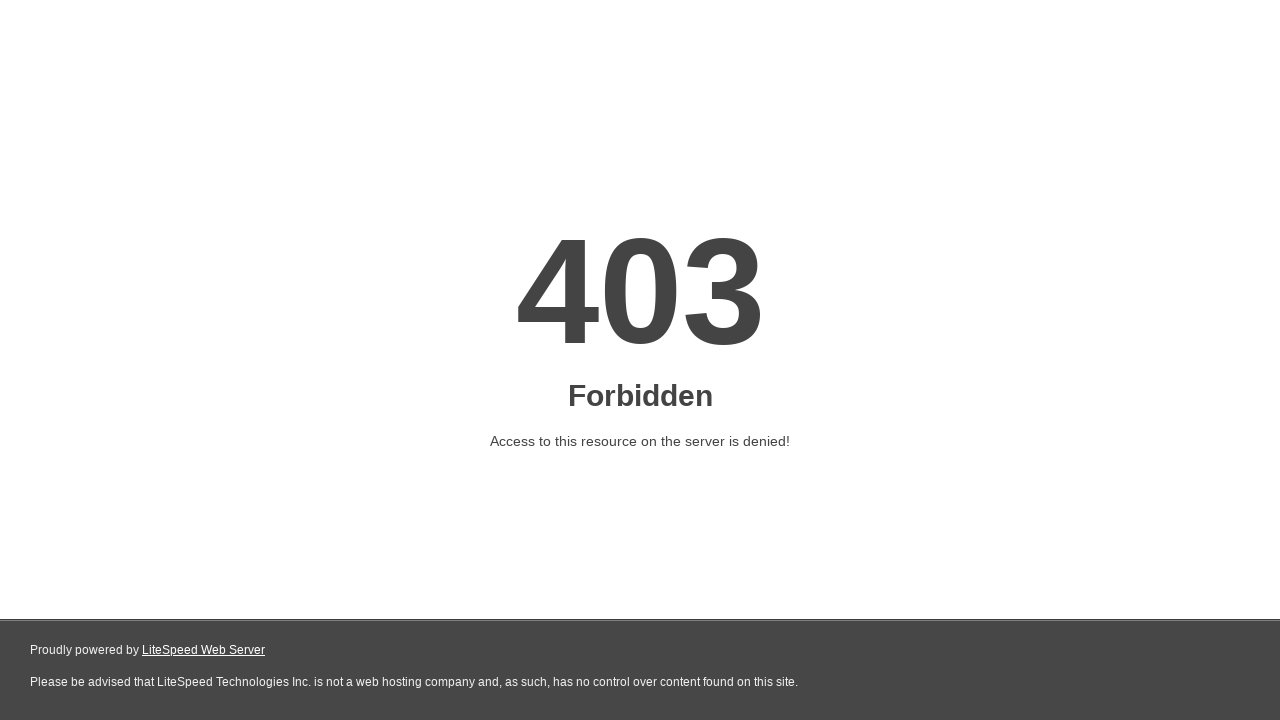

Waited for search results page to load completely
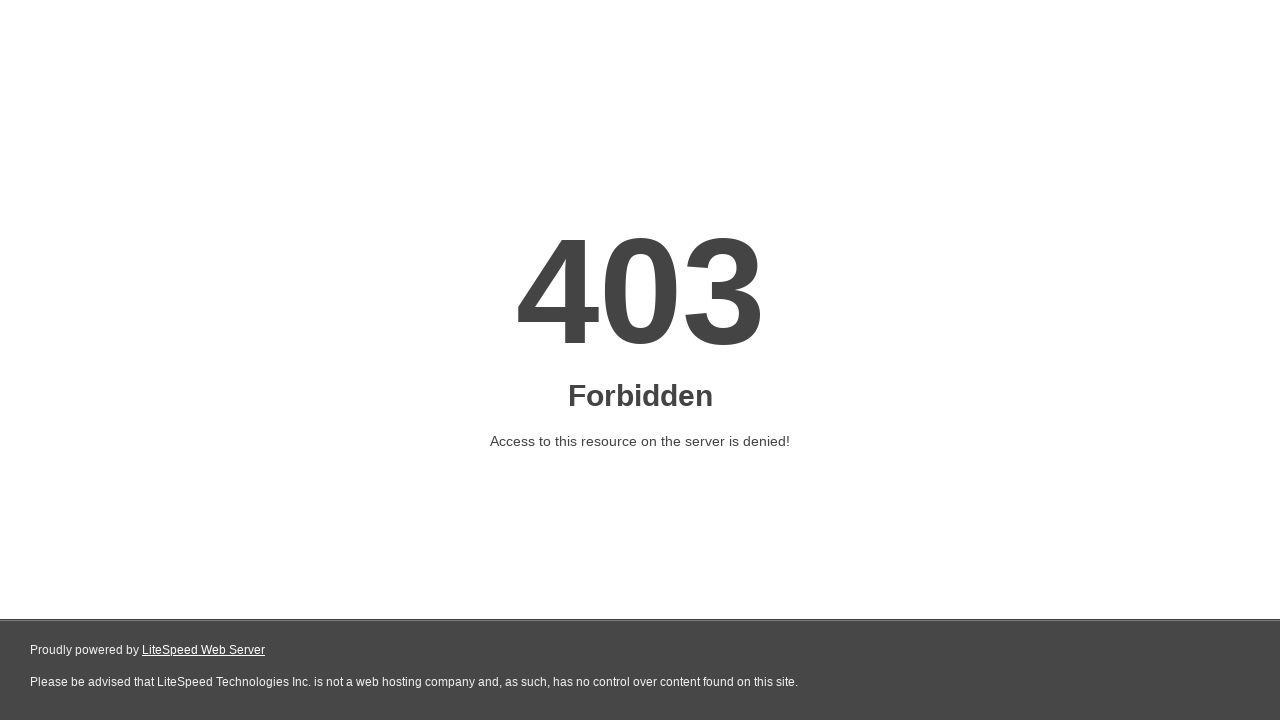

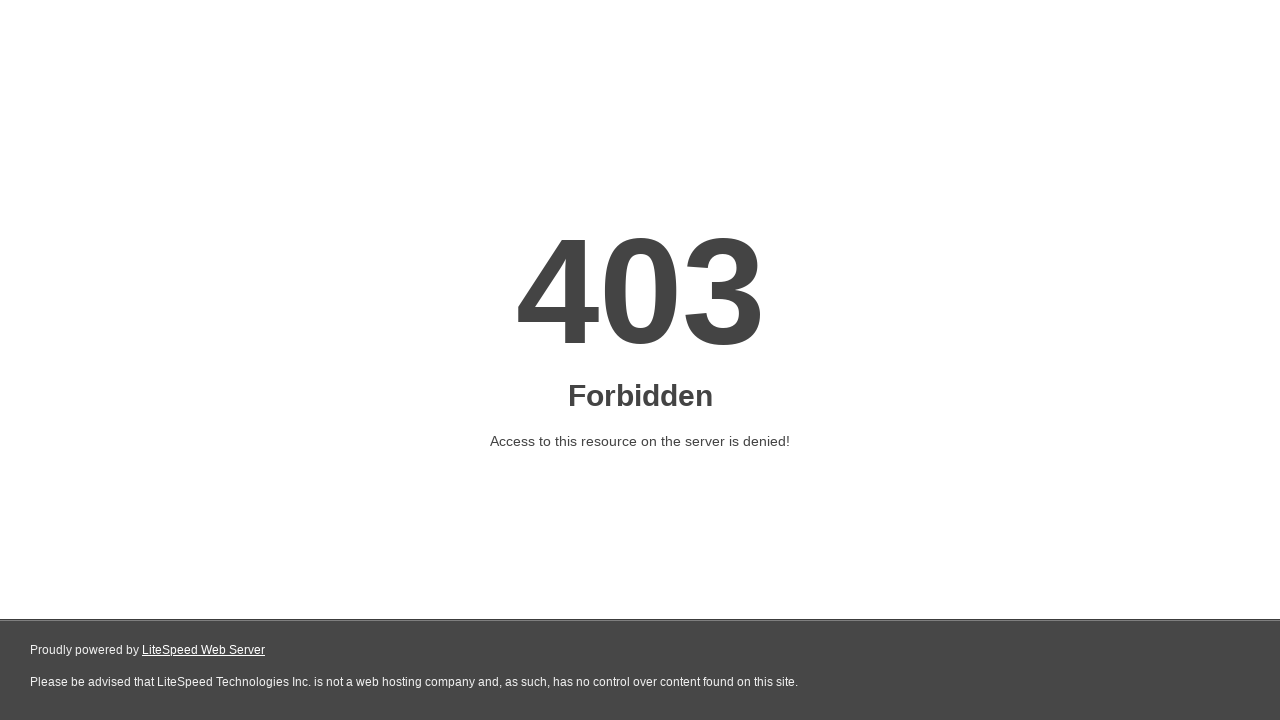